Tests that user can select different payment methods (PayPal and Debit card) on checkout page

Starting URL: https://webshop-agil-testautomatiserare.netlify.app/checkout

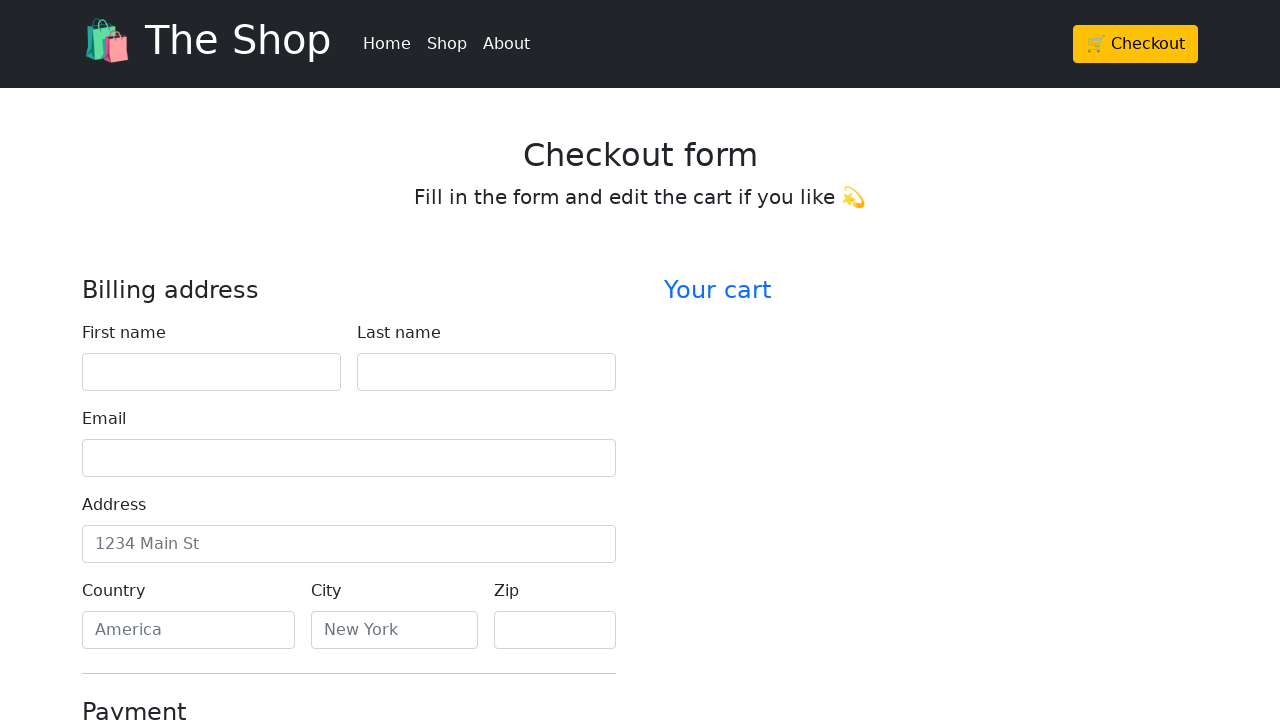

Waited for checkout page to load
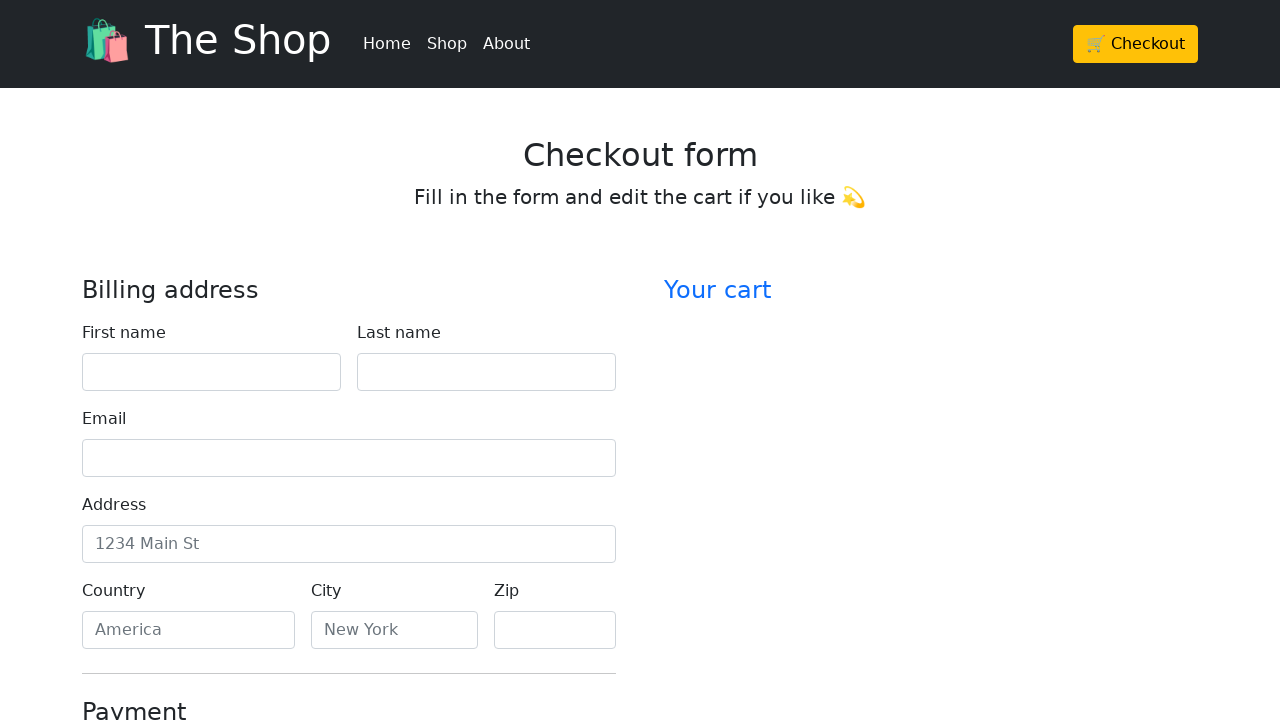

Clicked PayPal payment method option at (90, 361) on (//input[@type='radio'])[3]
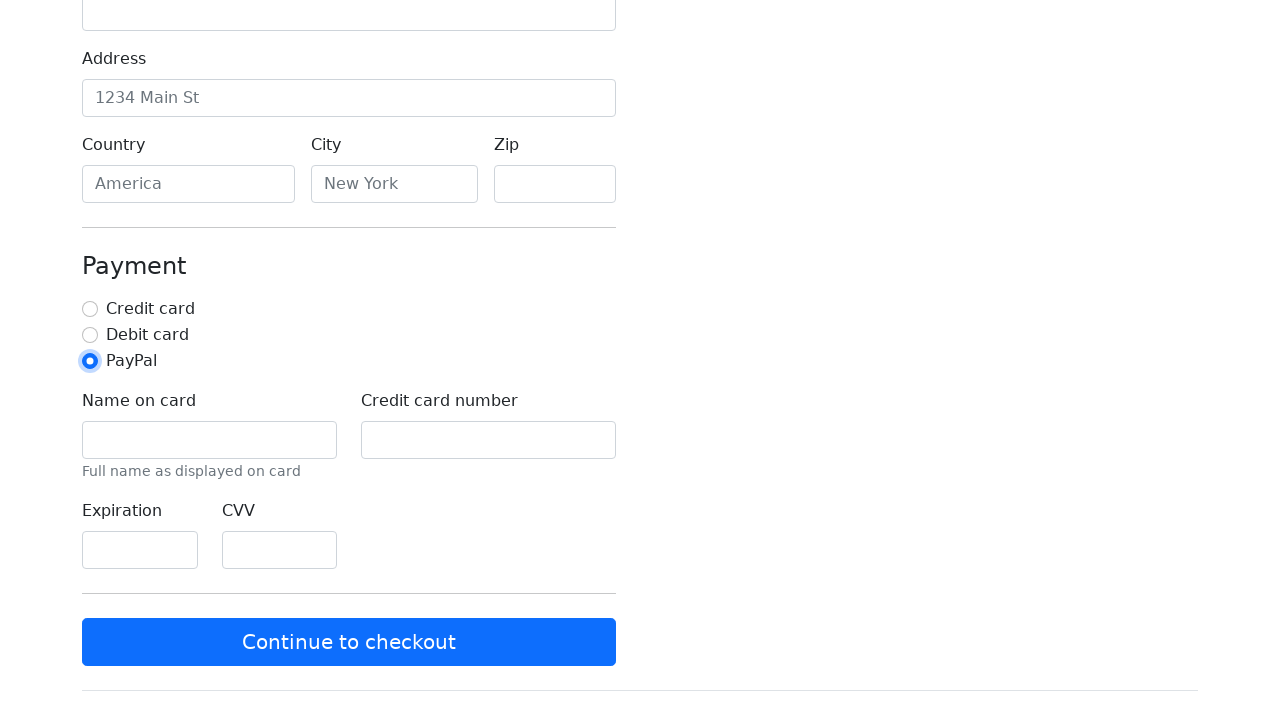

Verified PayPal payment method is selected
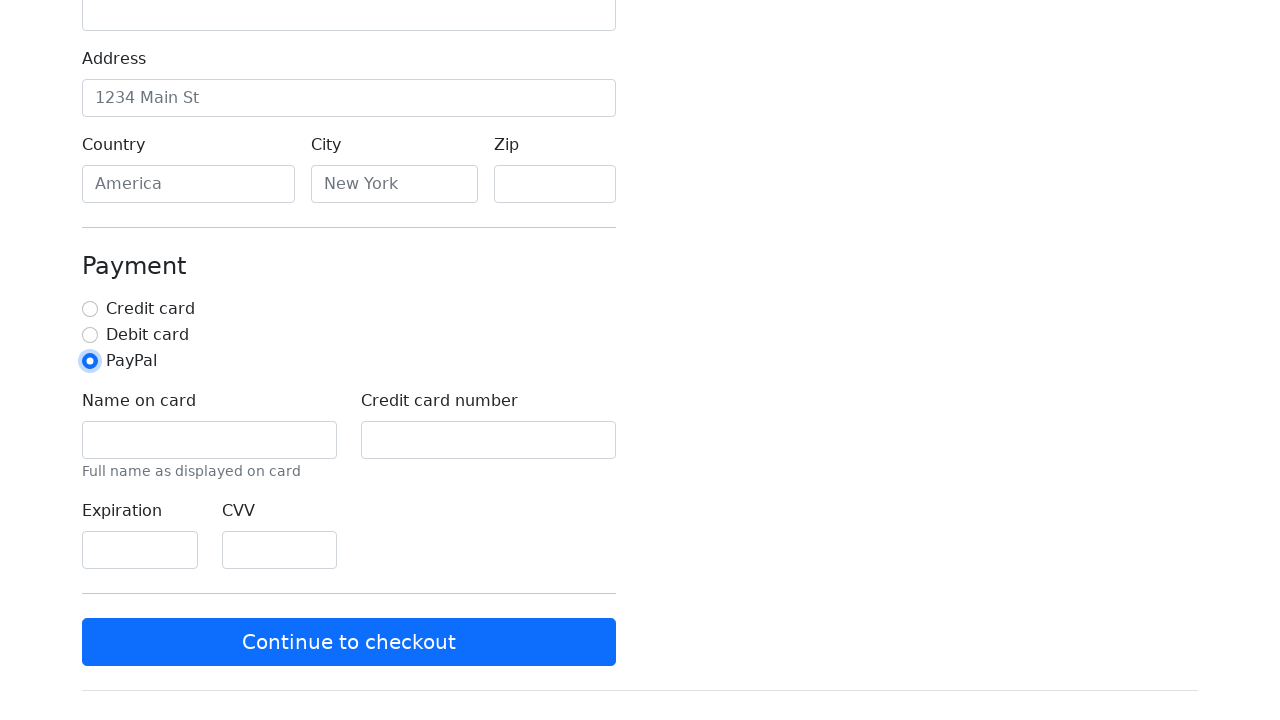

Clicked Debit card payment method option at (90, 335) on (//input[@type='radio'])[2]
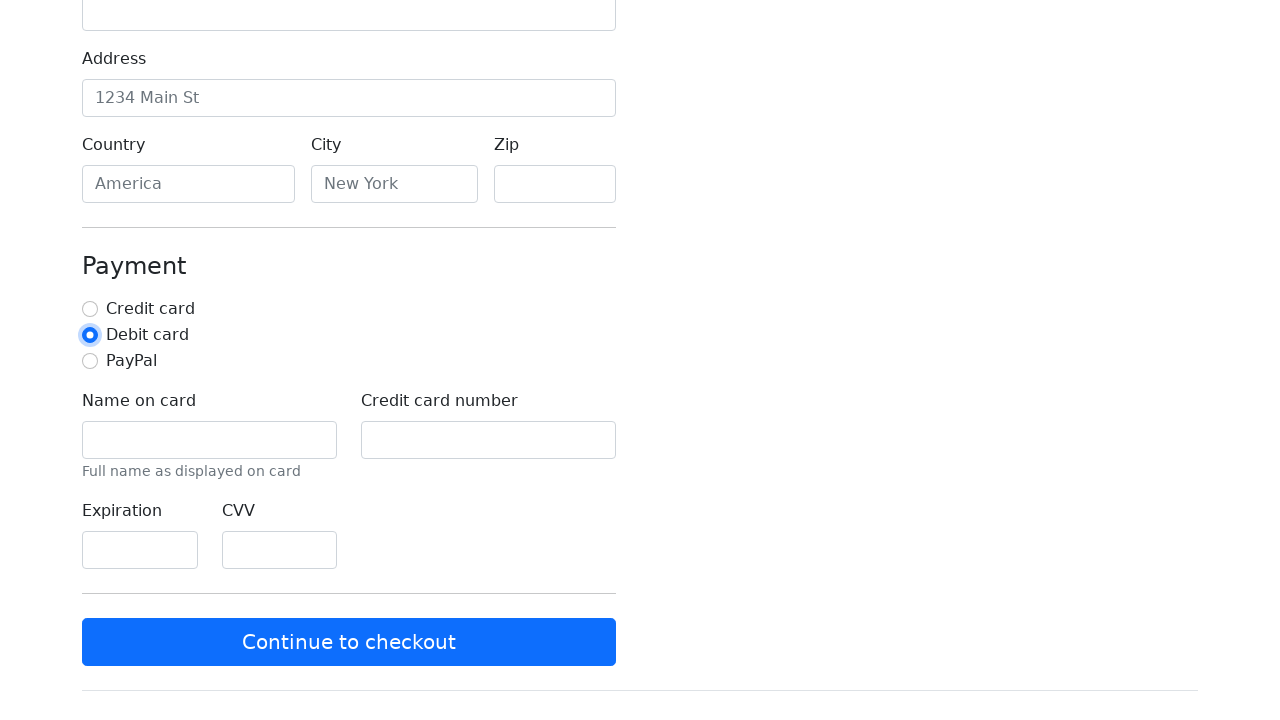

Verified Debit card payment method is selected
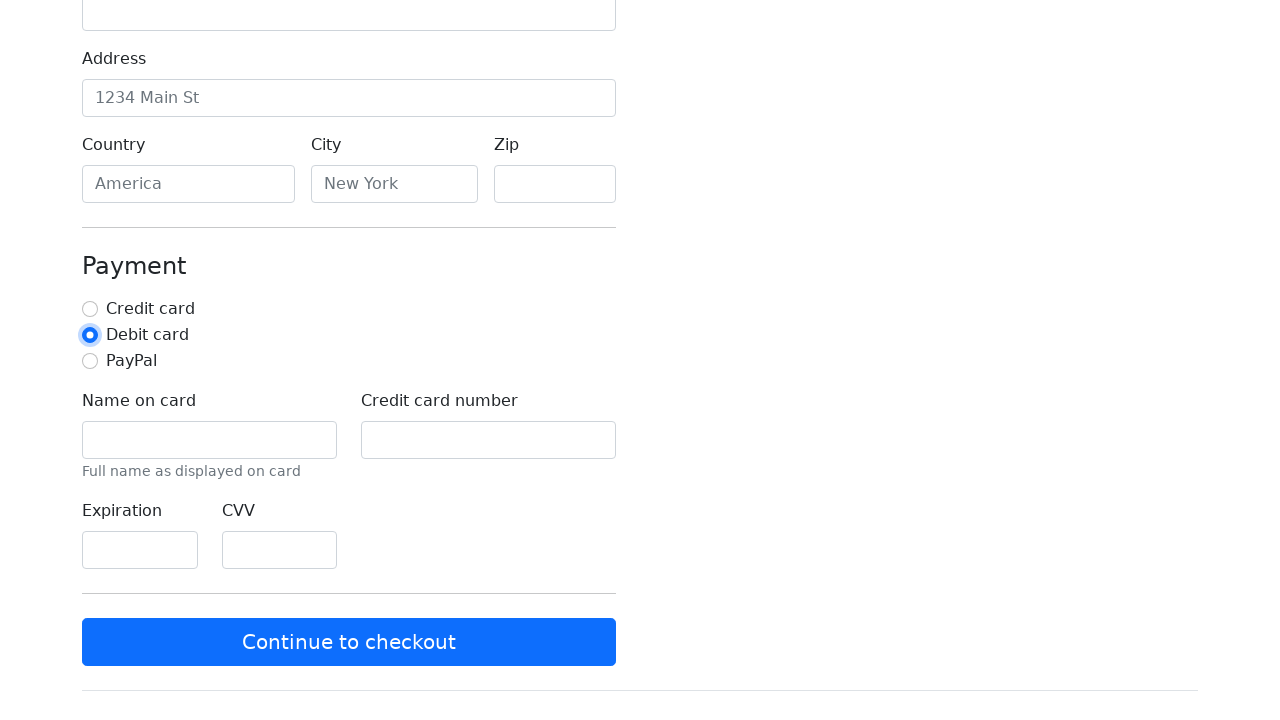

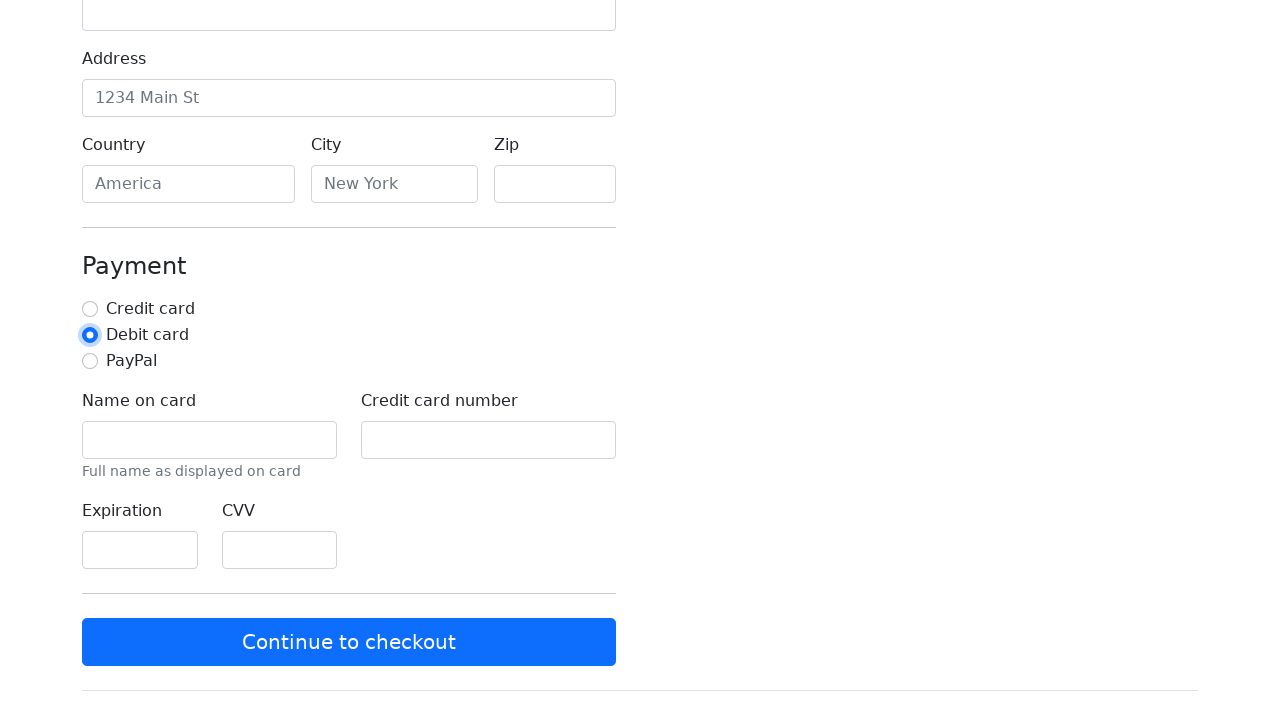